Tests that whitespace is trimmed from edited todo text

Starting URL: https://demo.playwright.dev/todomvc

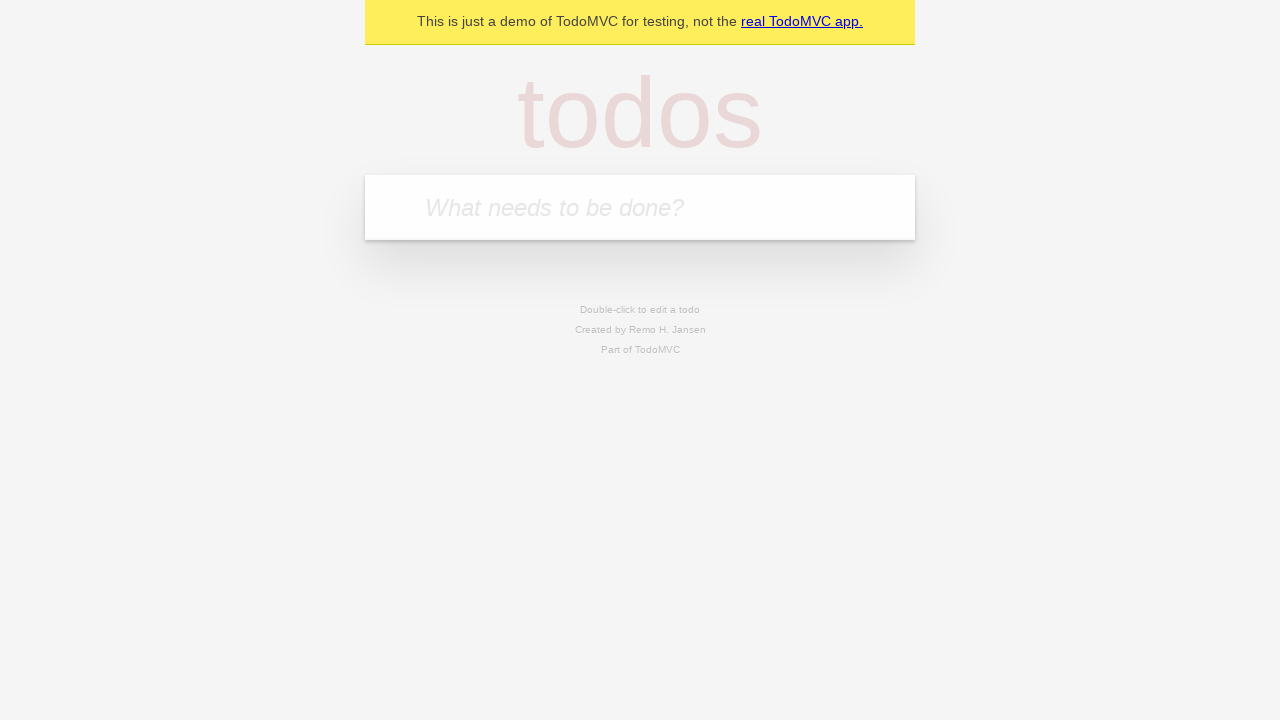

Filled todo input with 'buy some cheese' on internal:attr=[placeholder="What needs to be done?"i]
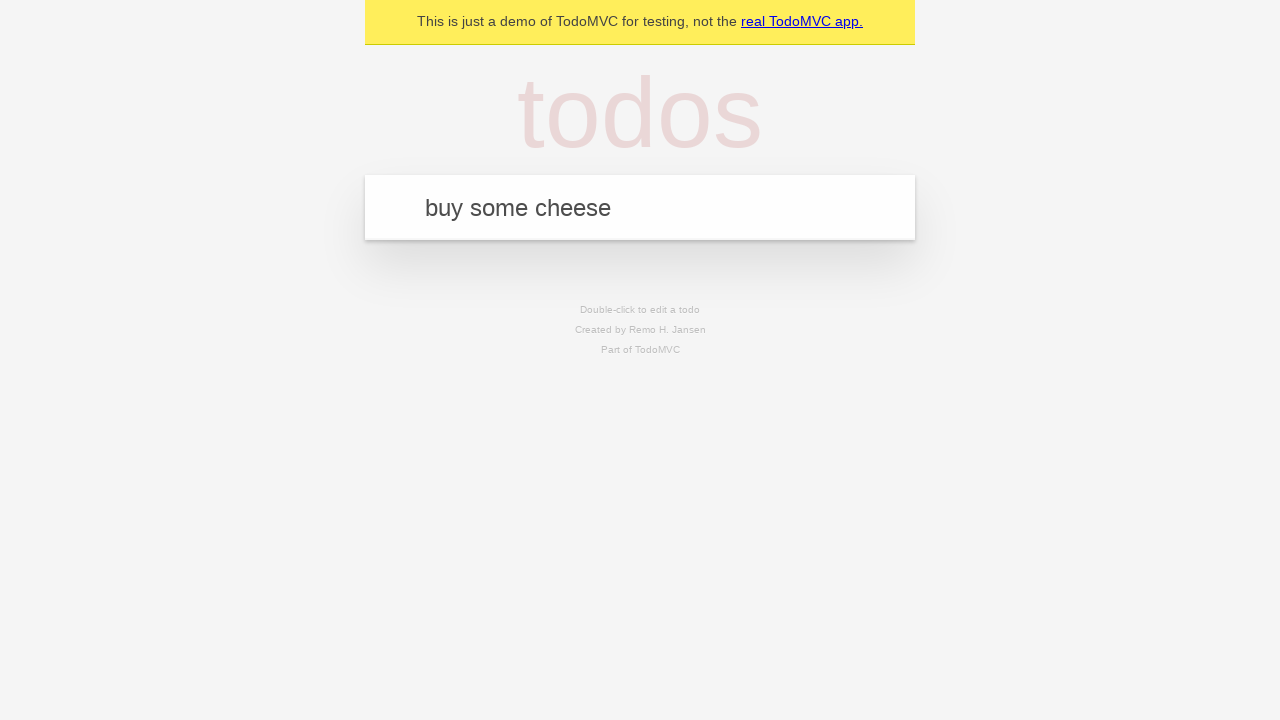

Pressed Enter to create first todo on internal:attr=[placeholder="What needs to be done?"i]
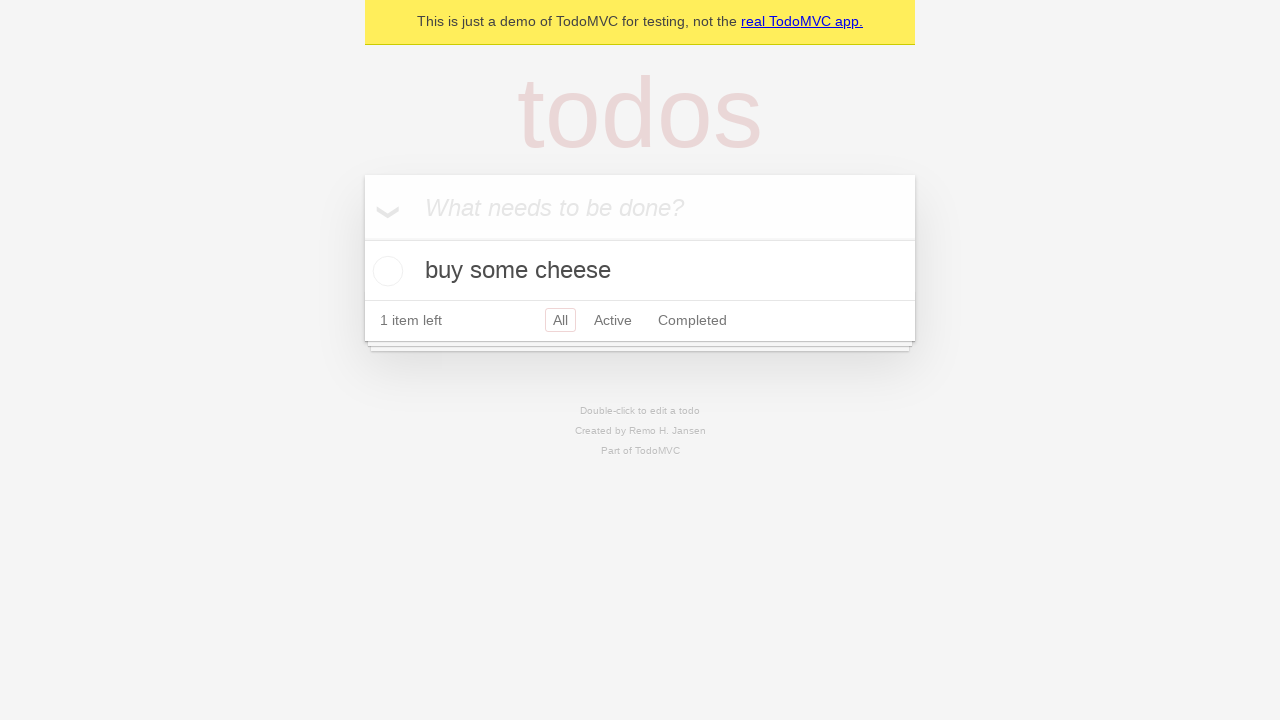

Filled todo input with 'feed the cat' on internal:attr=[placeholder="What needs to be done?"i]
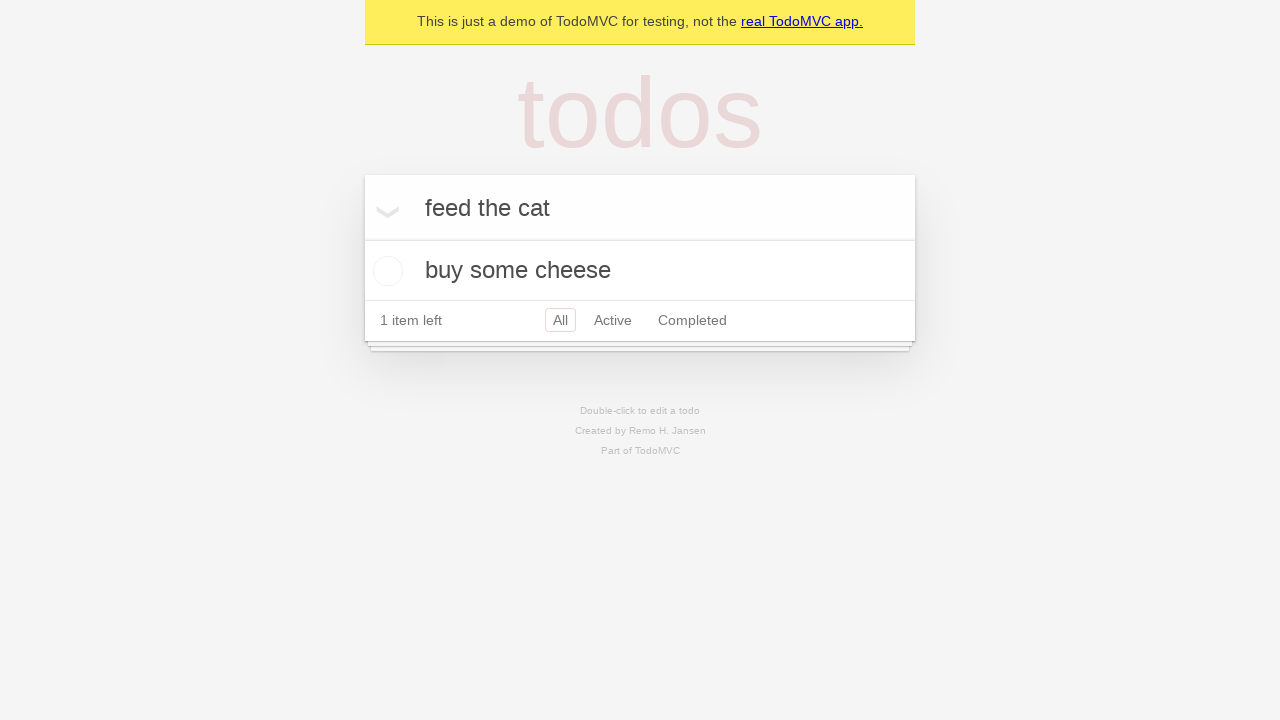

Pressed Enter to create second todo on internal:attr=[placeholder="What needs to be done?"i]
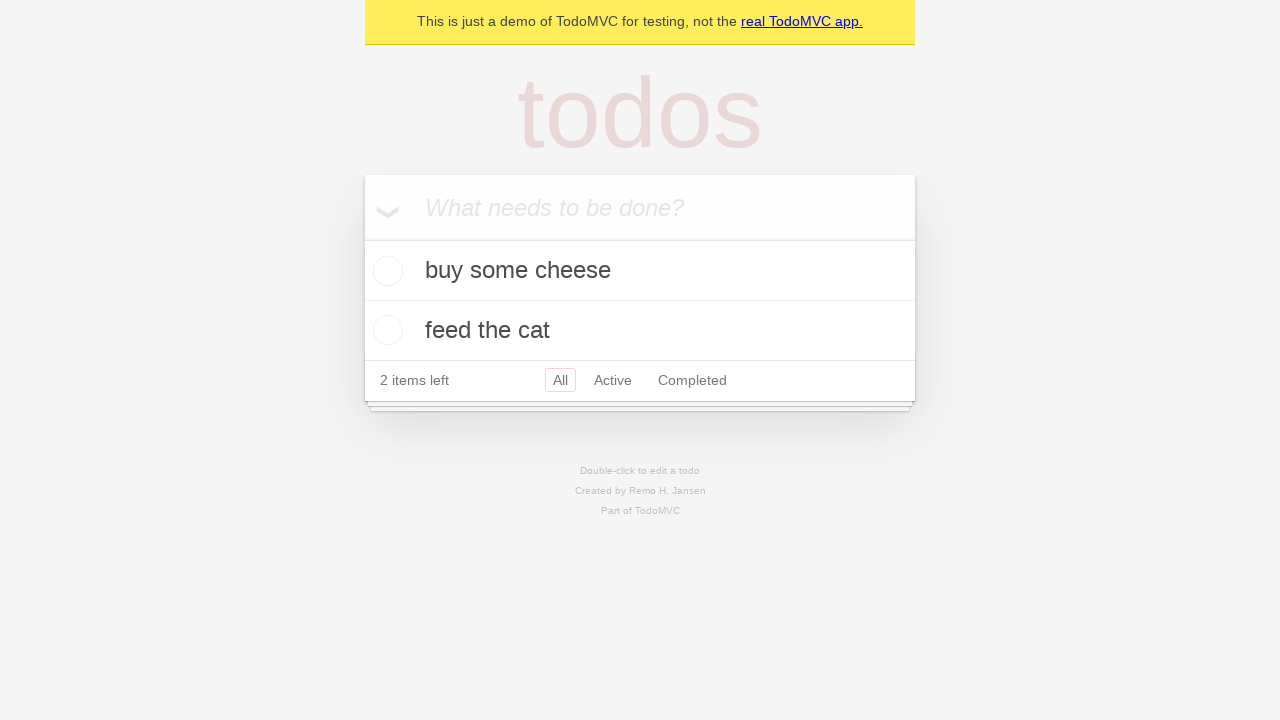

Filled todo input with 'book a doctors appointment' on internal:attr=[placeholder="What needs to be done?"i]
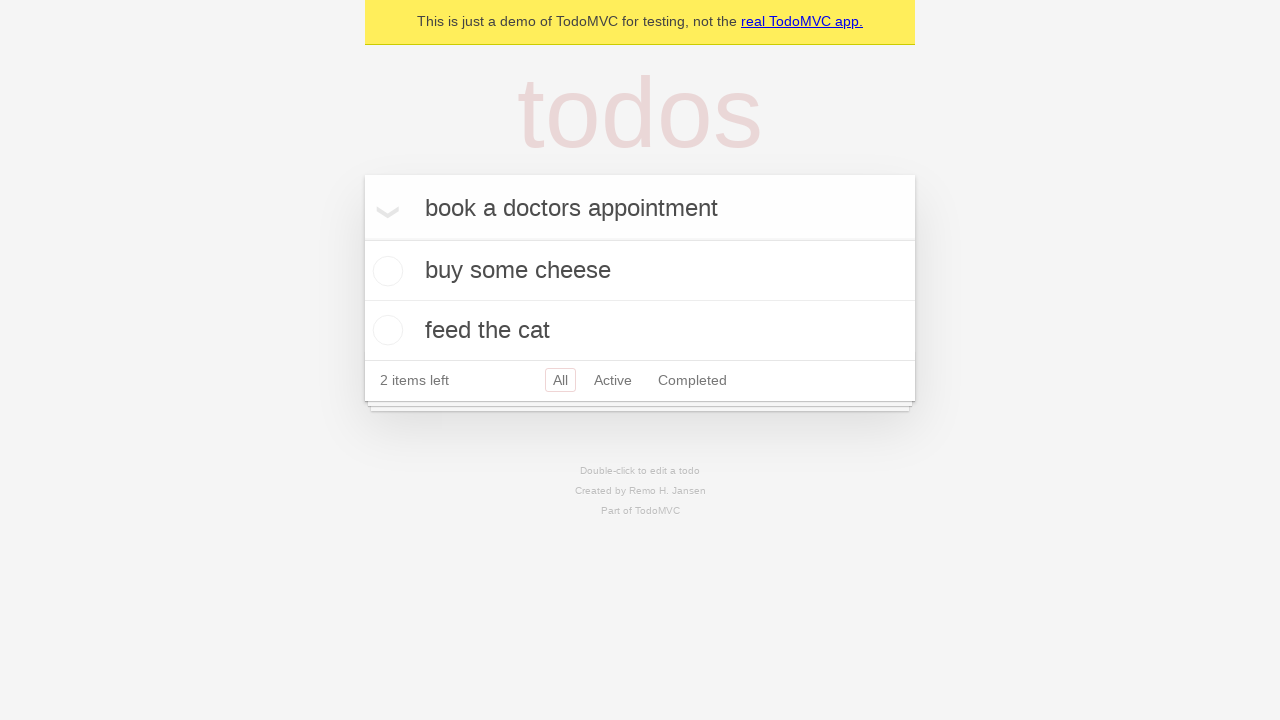

Pressed Enter to create third todo on internal:attr=[placeholder="What needs to be done?"i]
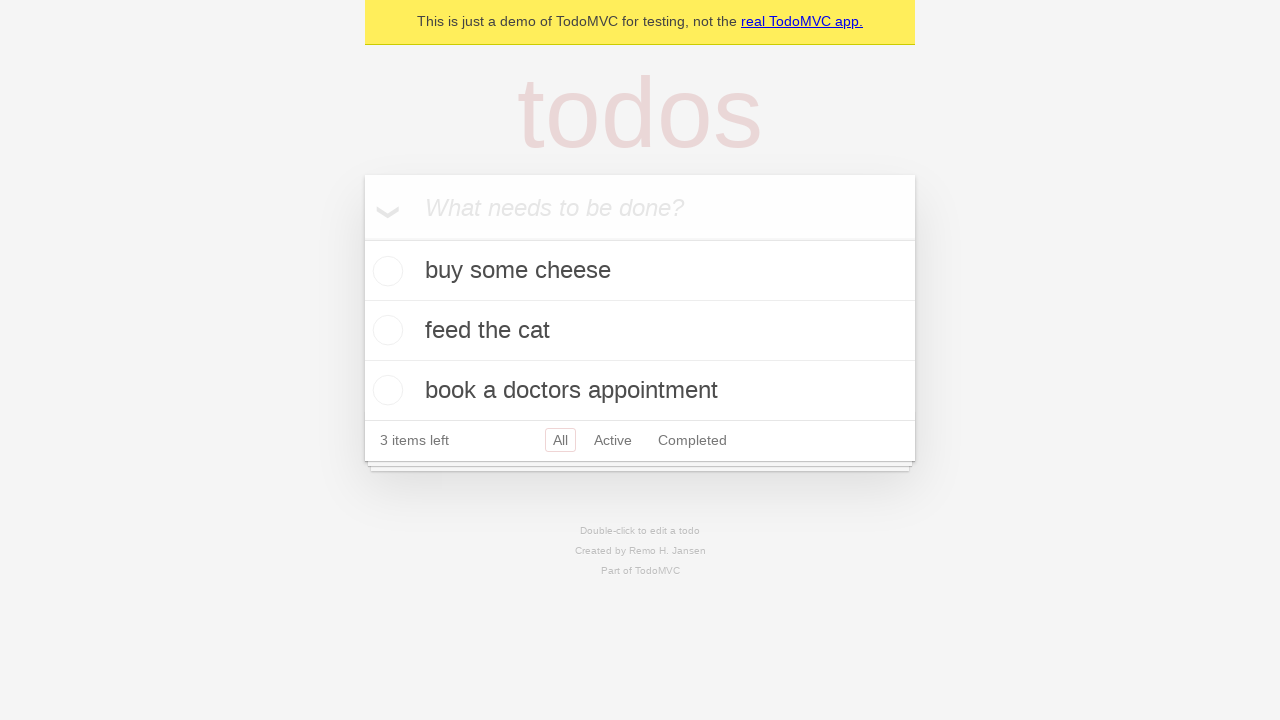

Double-clicked second todo item to enter edit mode at (640, 331) on internal:testid=[data-testid="todo-item"s] >> nth=1
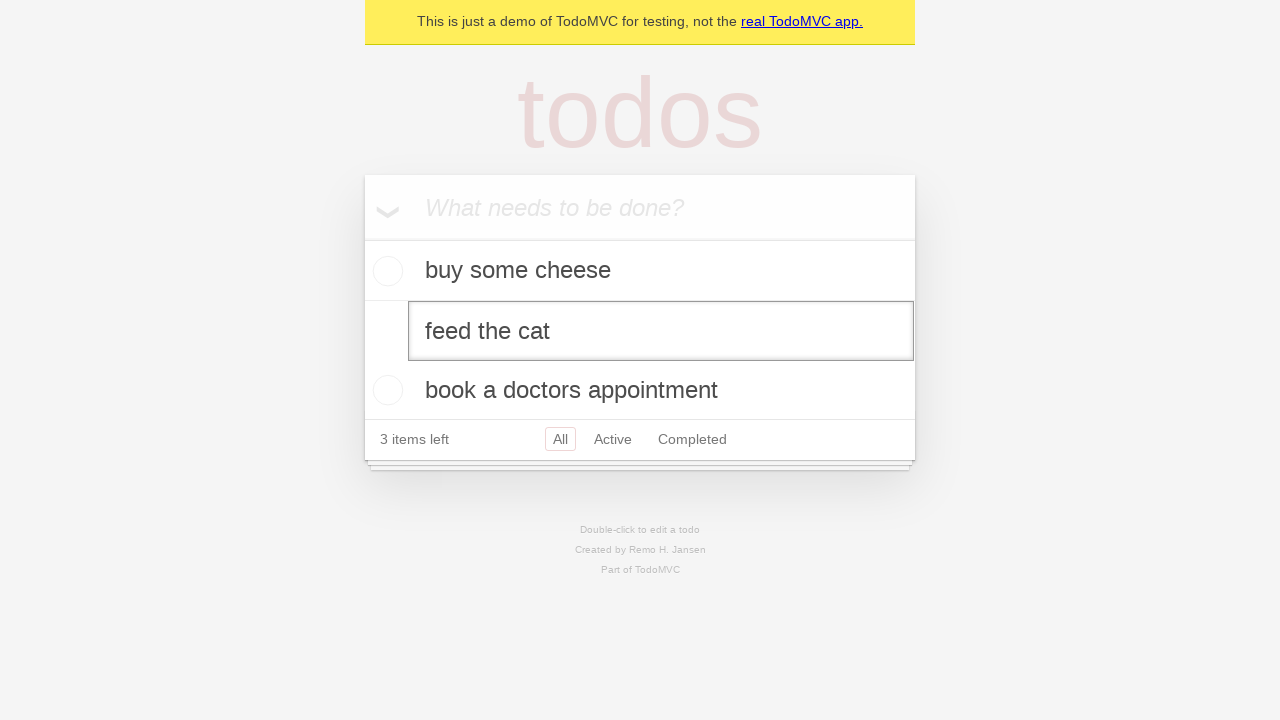

Filled edit field with text containing leading and trailing whitespace on internal:testid=[data-testid="todo-item"s] >> nth=1 >> internal:role=textbox[nam
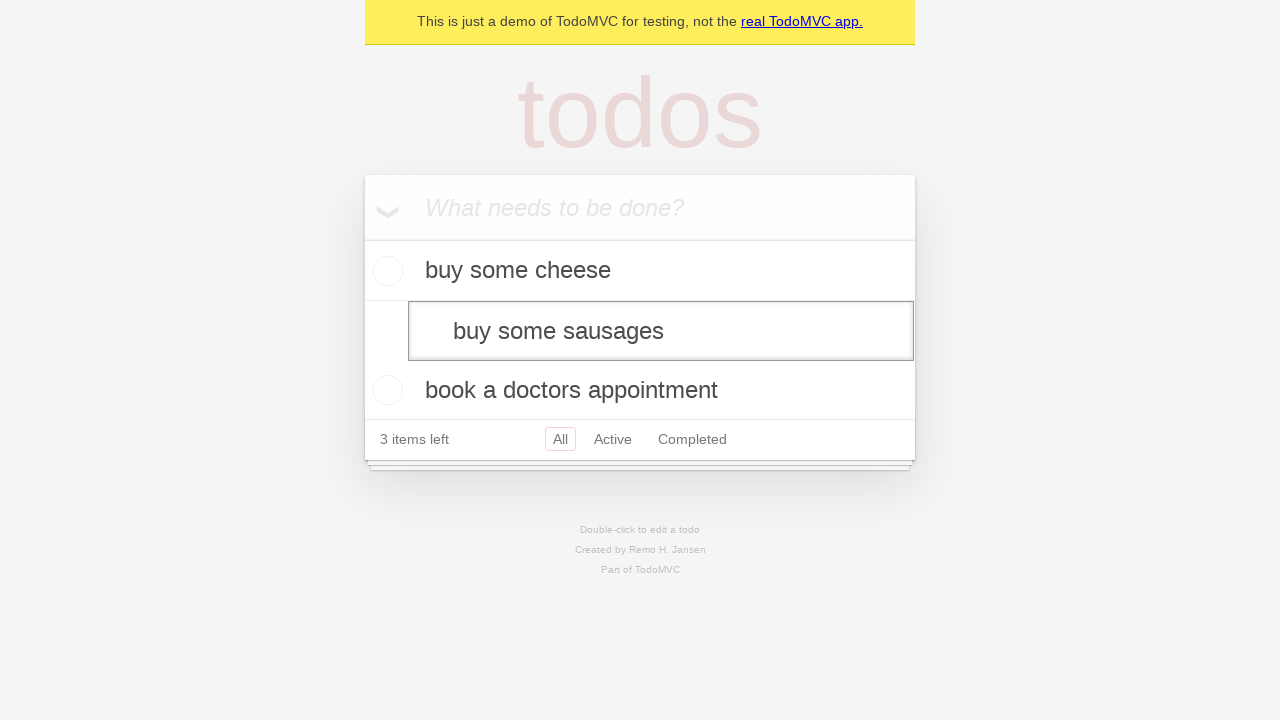

Pressed Enter to confirm edit and verify whitespace is trimmed on internal:testid=[data-testid="todo-item"s] >> nth=1 >> internal:role=textbox[nam
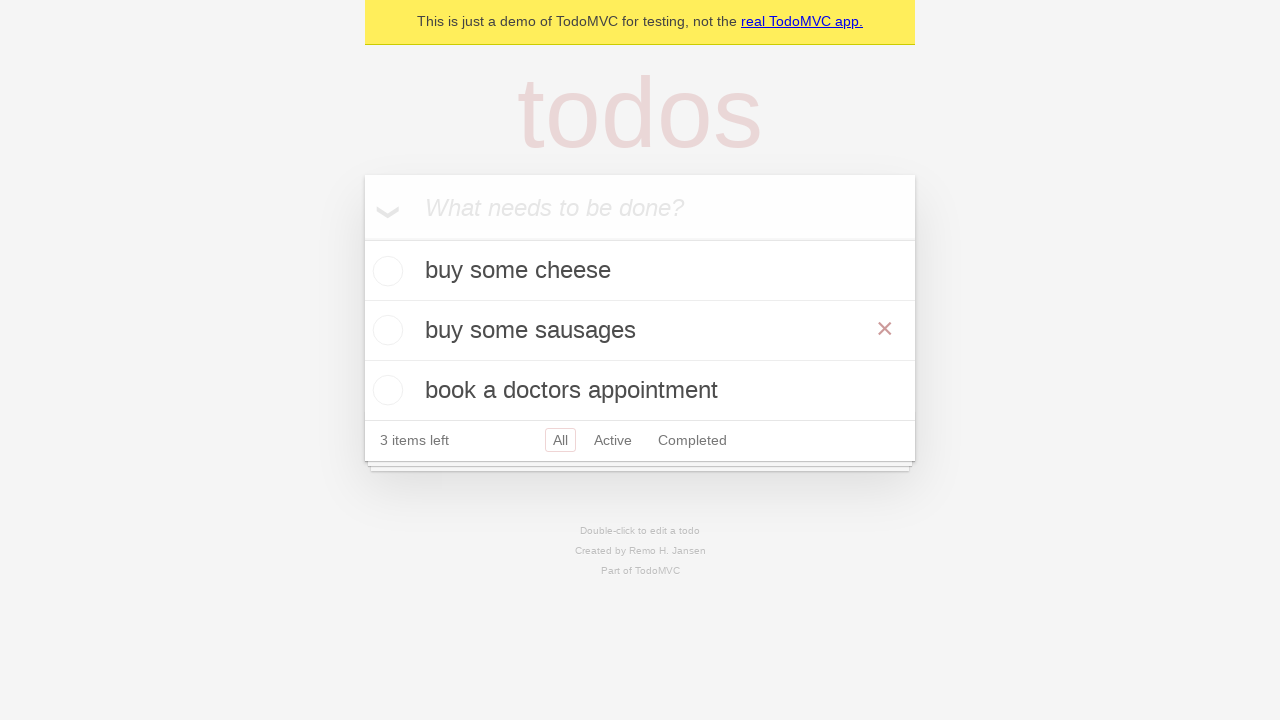

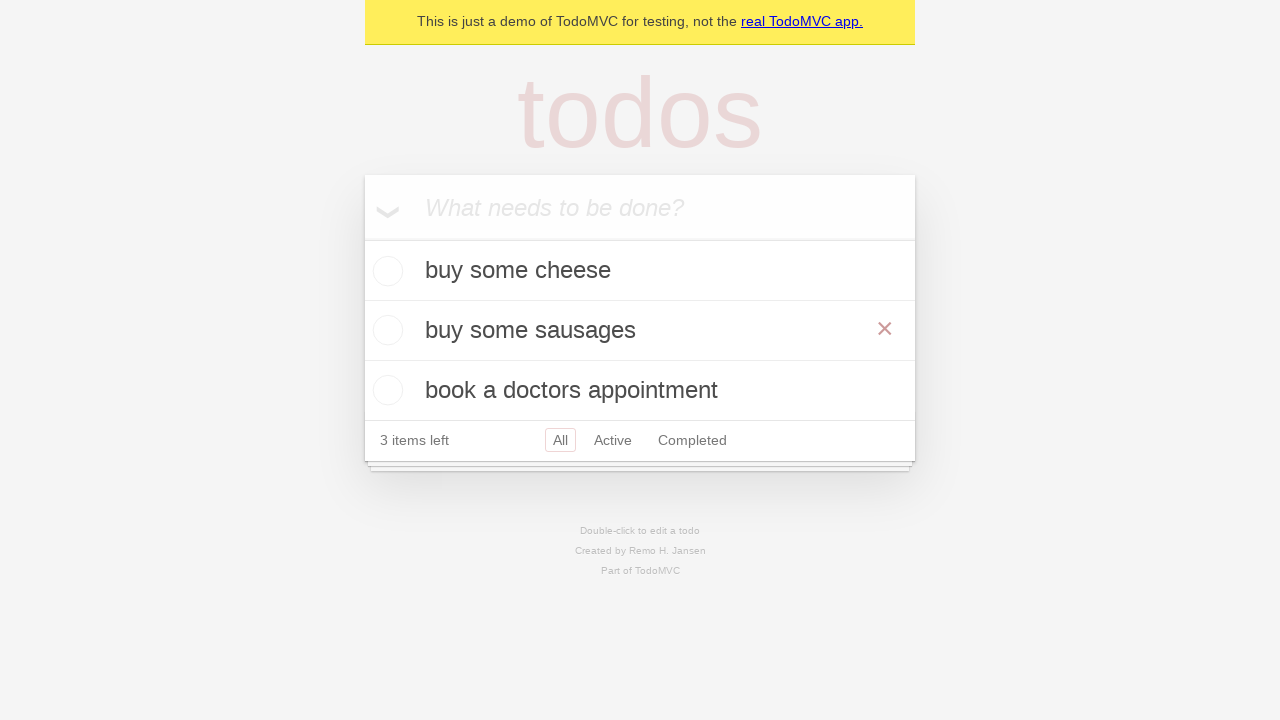